Navigates to Rahul Shetty Academy homepage and retrieves the page title

Starting URL: https://rahulshettyacademy.com/#/index

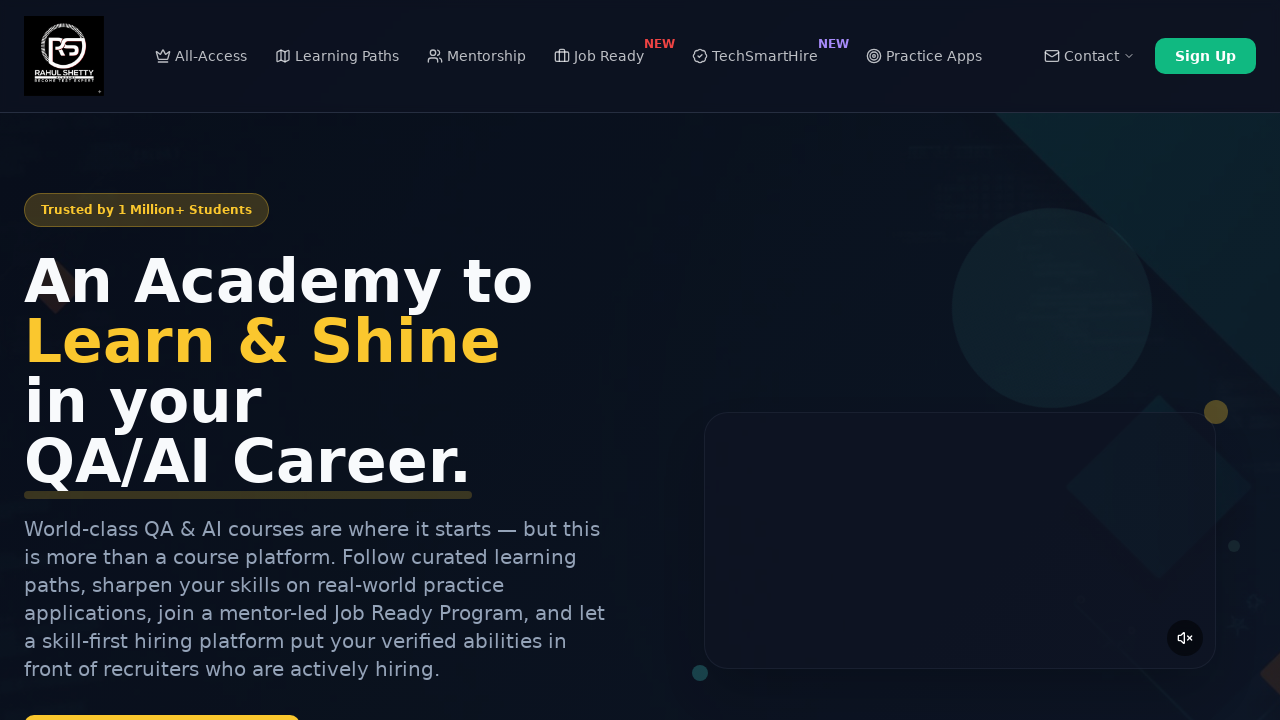

Retrieved and printed page title from Rahul Shetty Academy homepage
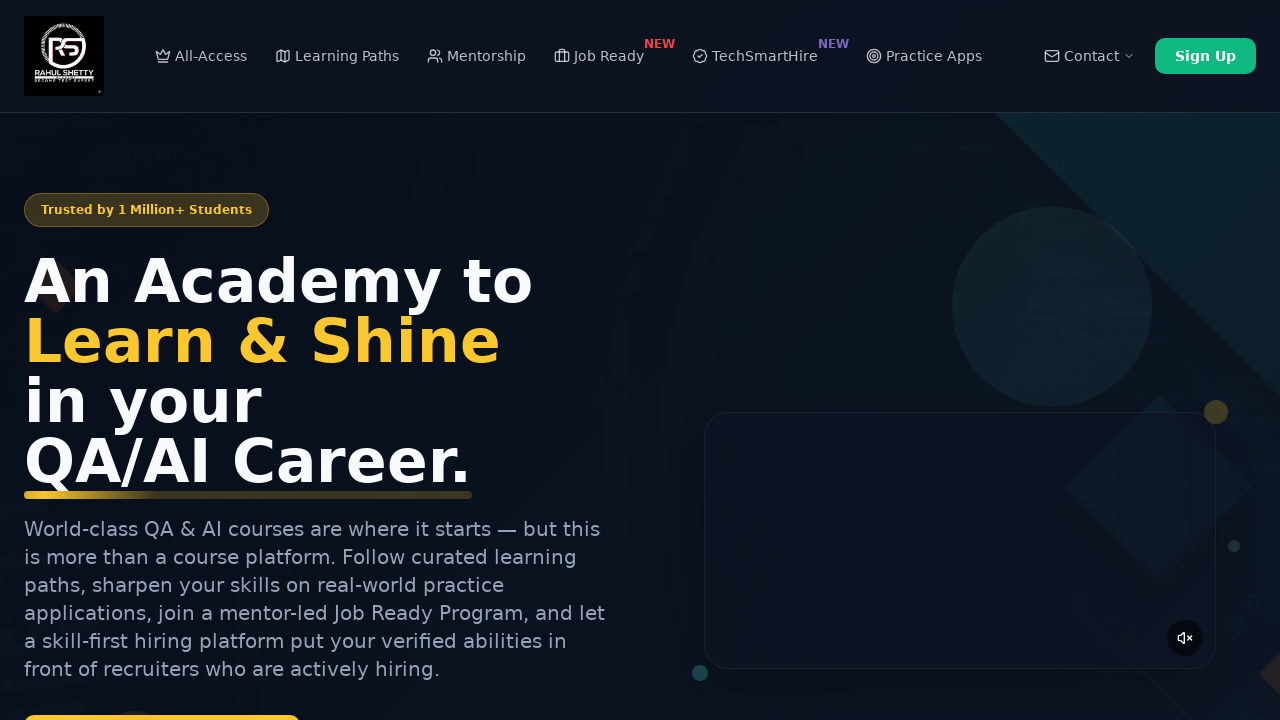

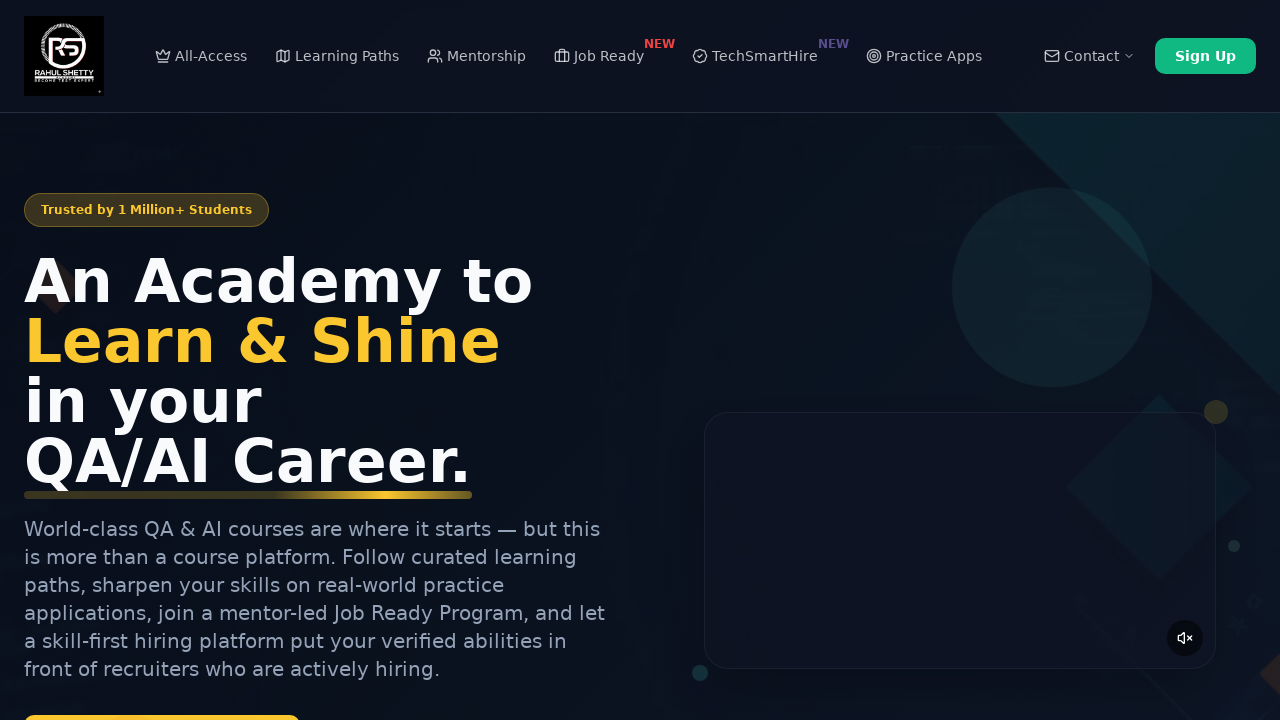